Tests text input functionality by entering text into an input field and verifying the value

Starting URL: https://seleniumbase.io/demo_page

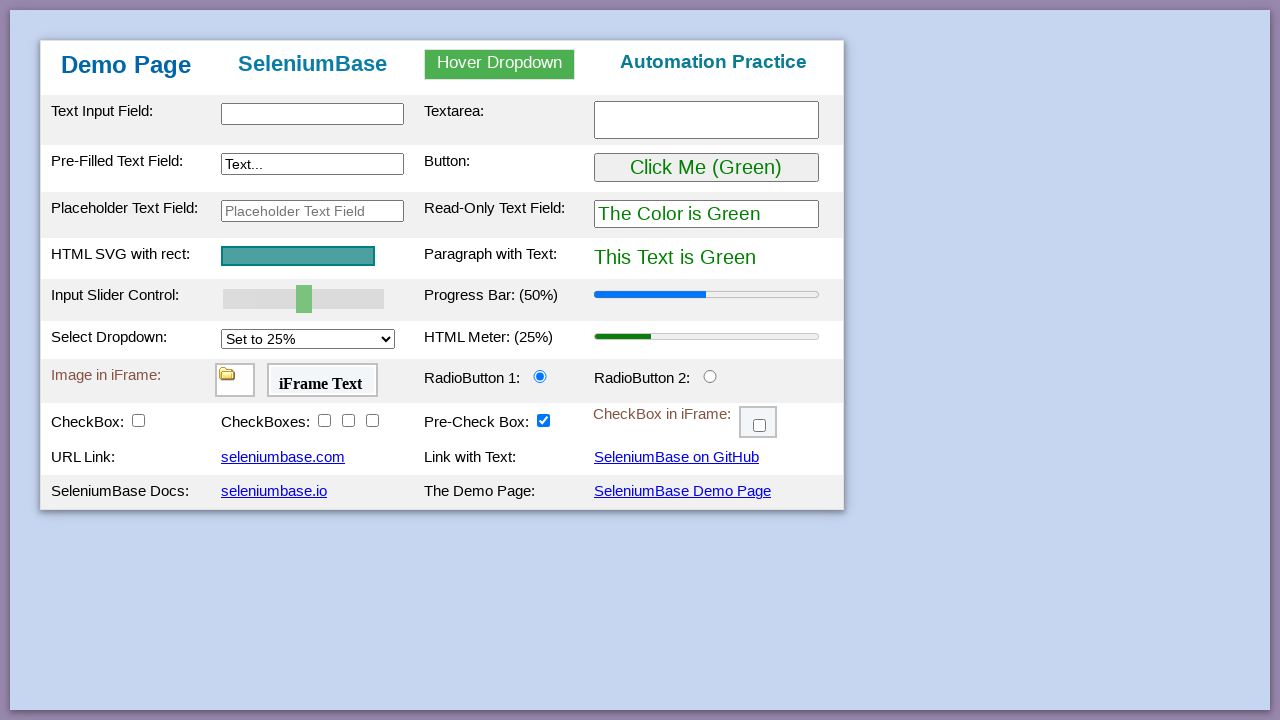

Filled text input field with 'String sent from Selenium ' on #myTextinput
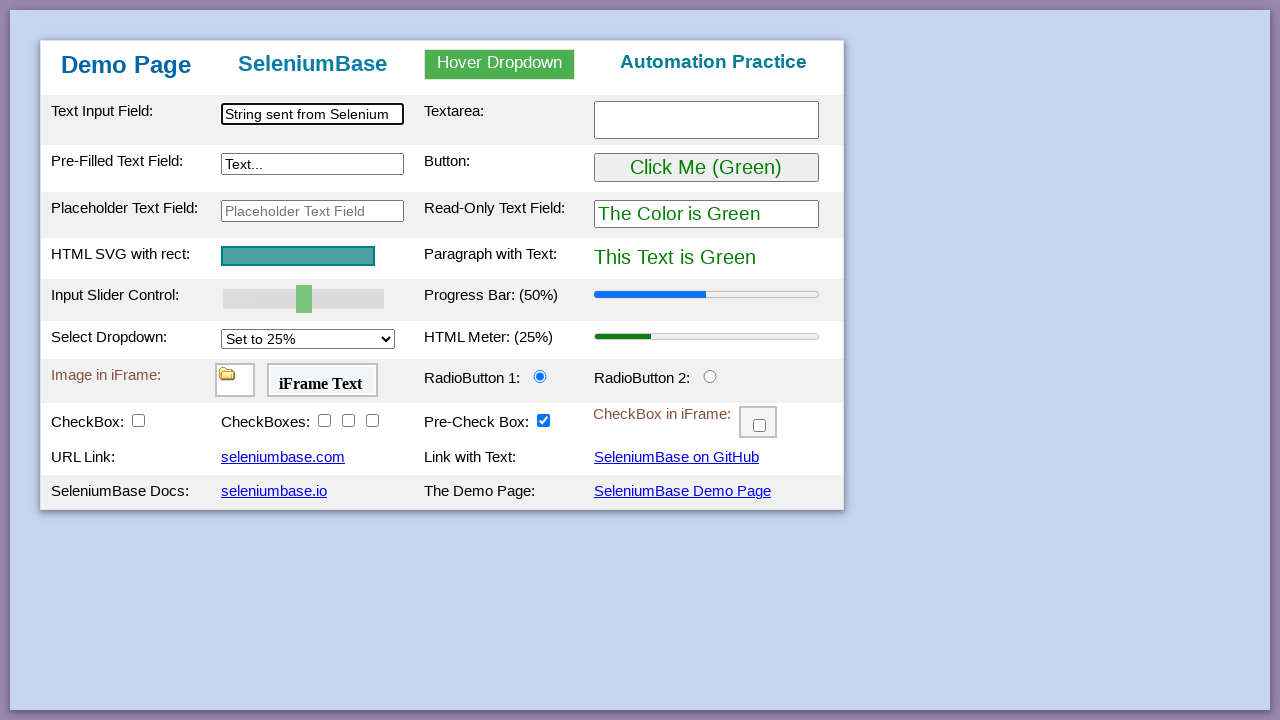

Located the text input element
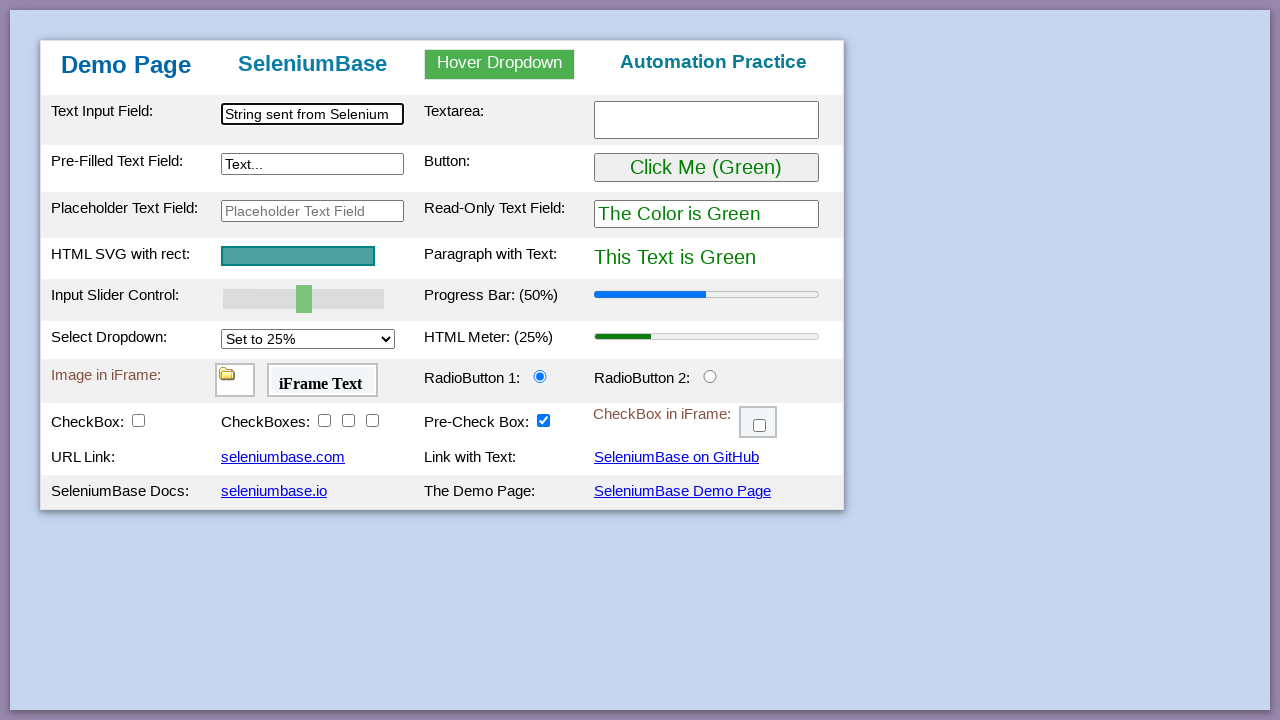

Verified input value matches 'String sent from Selenium '
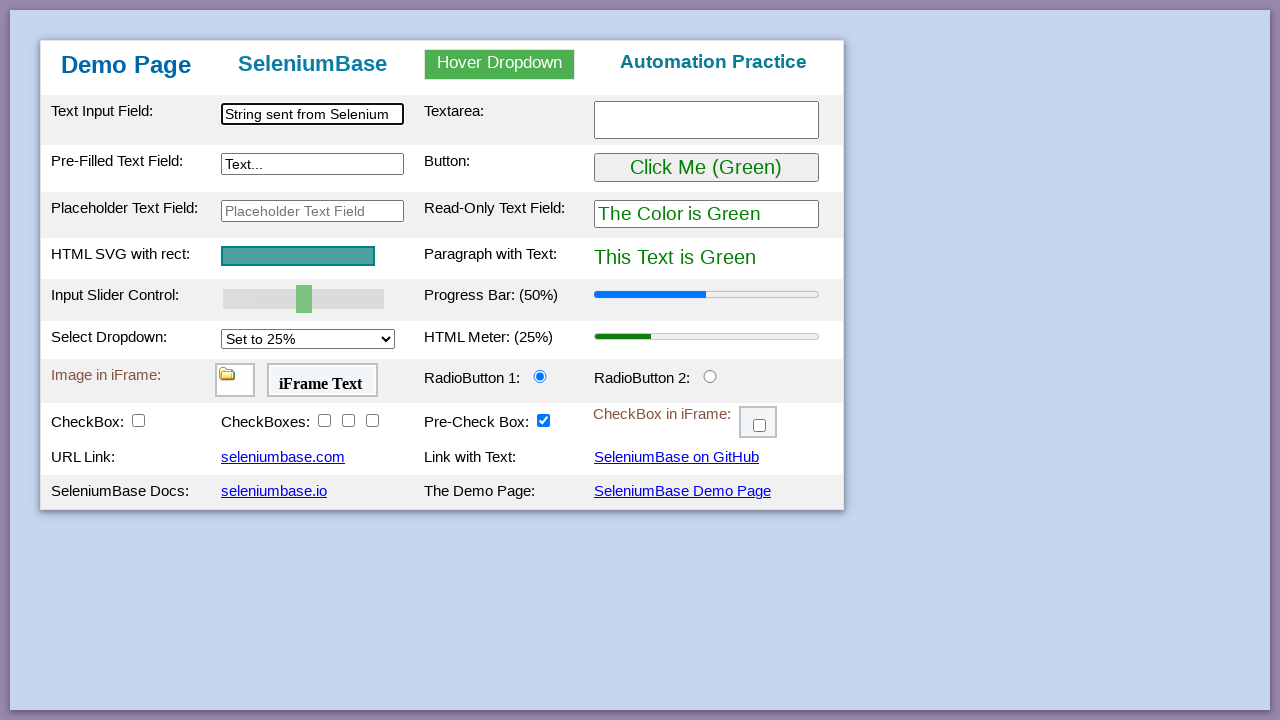

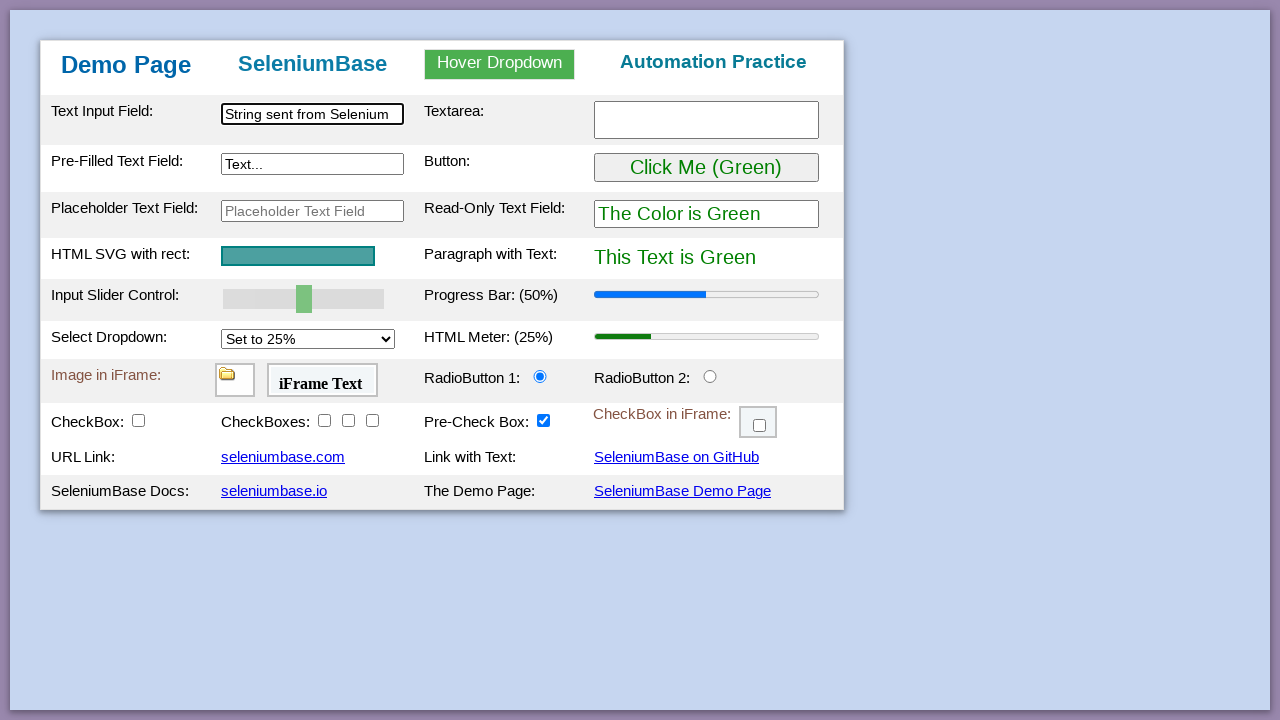